Navigates to Flipkart homepage to test page loading with timeout handling

Starting URL: https://www.flipkart.com/

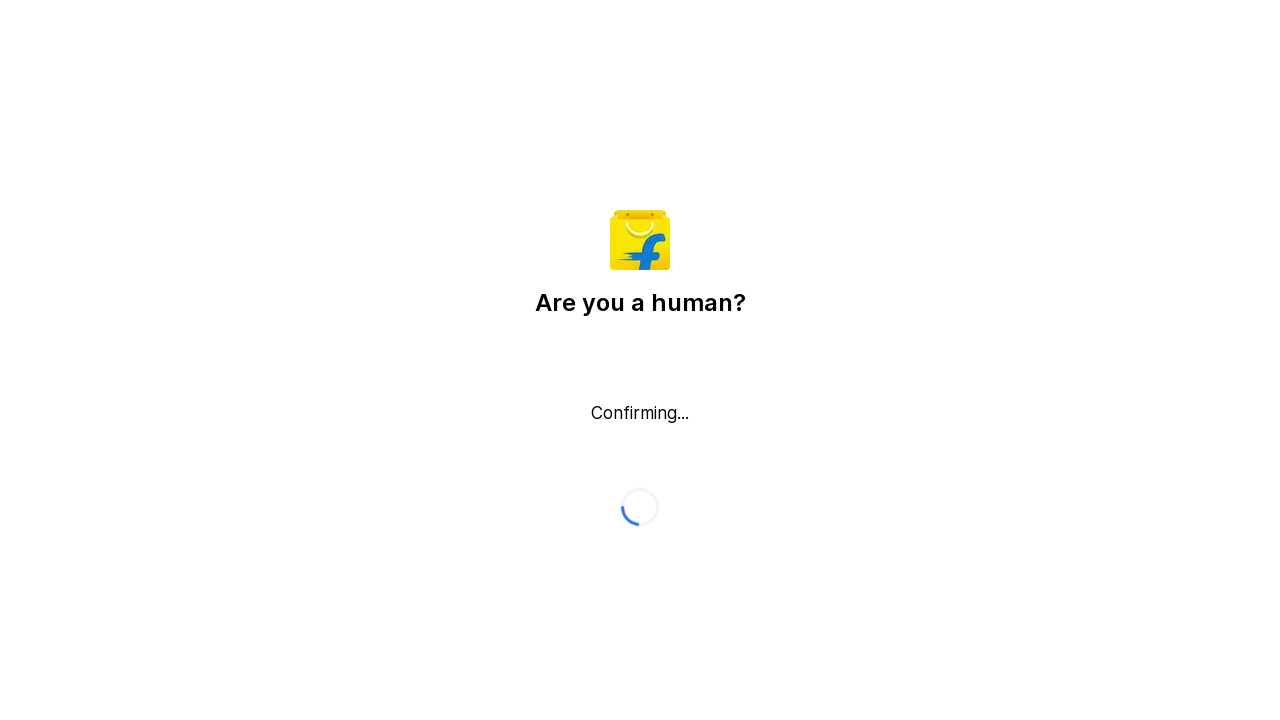

Navigated to Flipkart homepage and waited for network to be idle
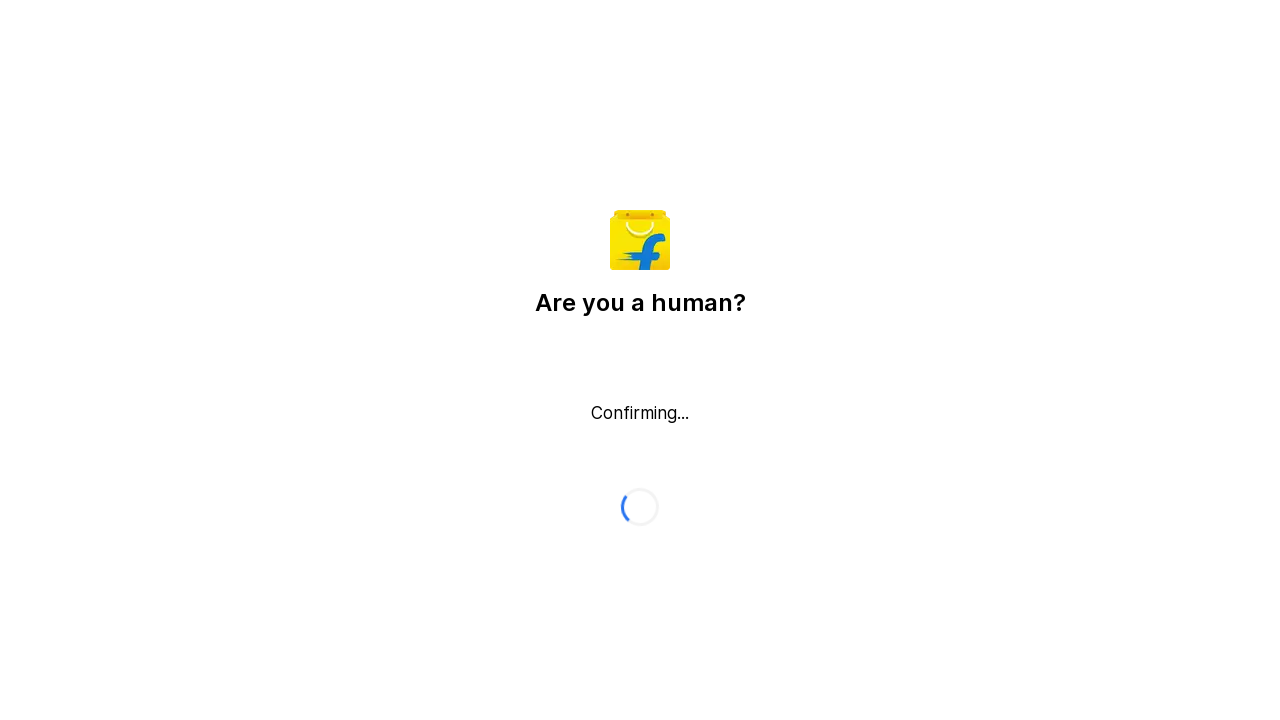

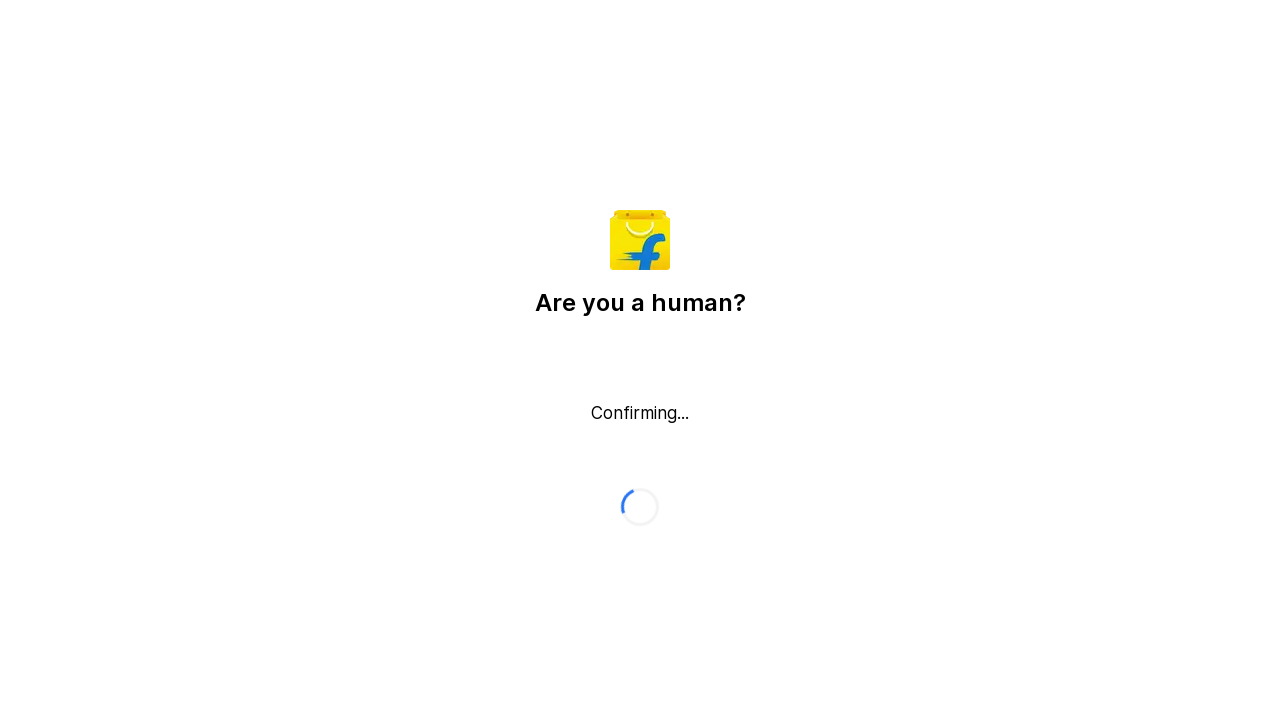